Tests drag and drop functionality by switching to an iframe and dragging a draggable element onto a droppable target area

Starting URL: https://www.globalsqa.com/demo-site/draganddrop/#Propagation

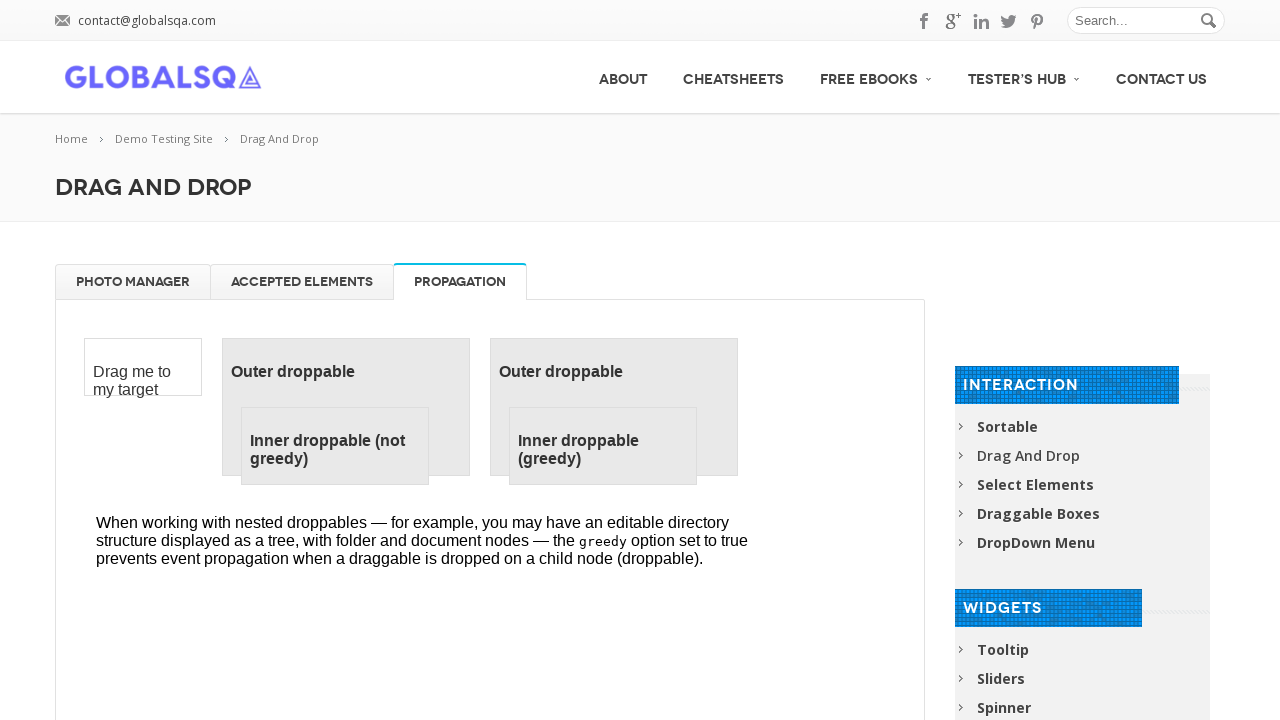

Located iframe containing drag and drop demo
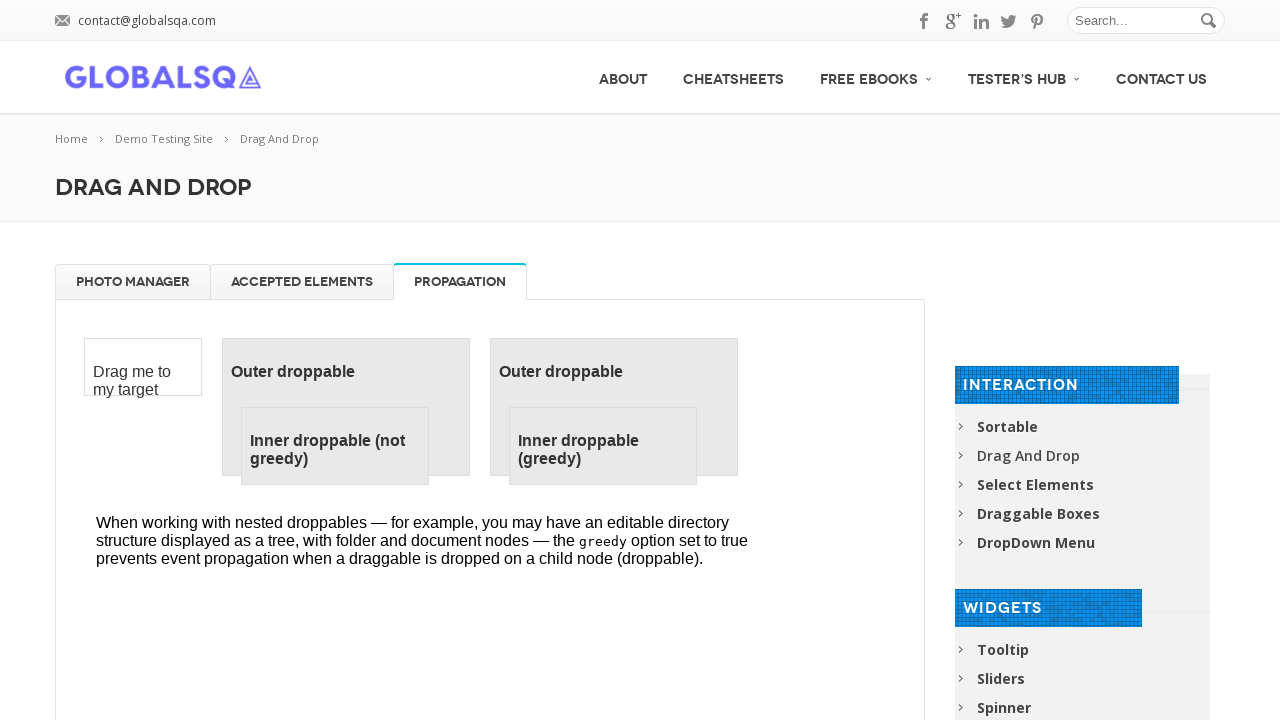

Located draggable source element
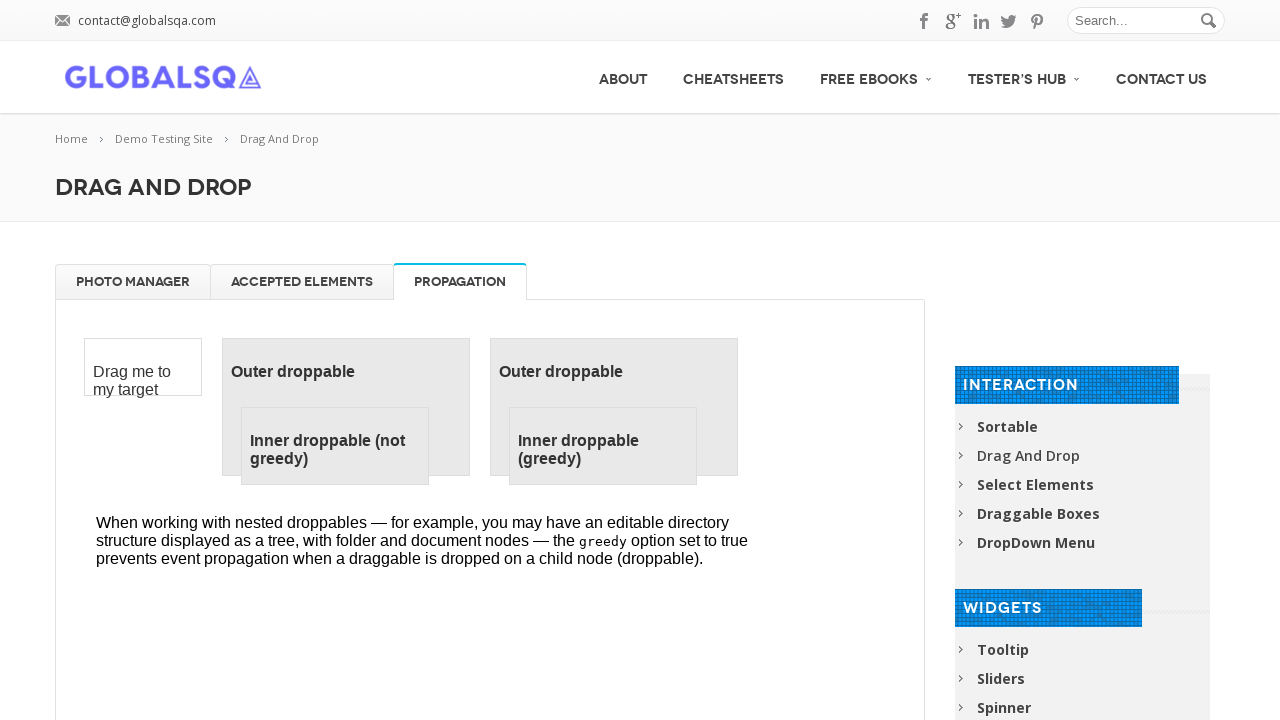

Located droppable target element
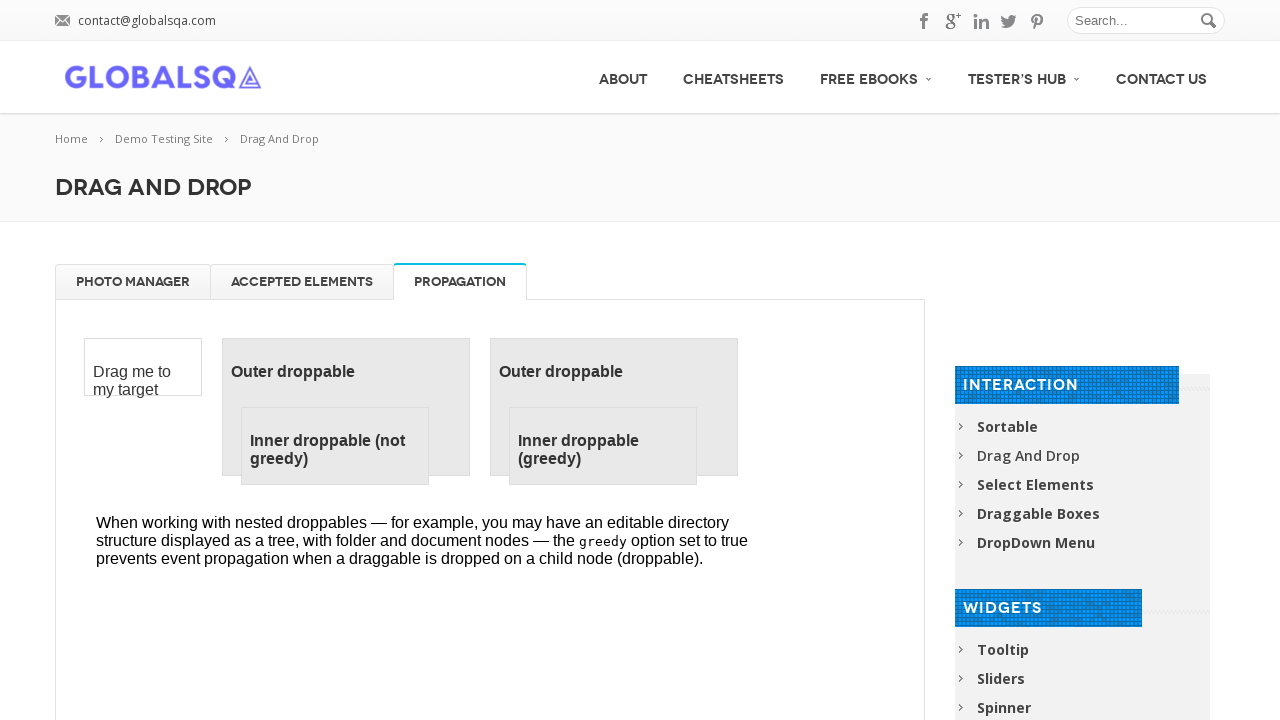

Dragged draggable element onto droppable target area at (346, 407)
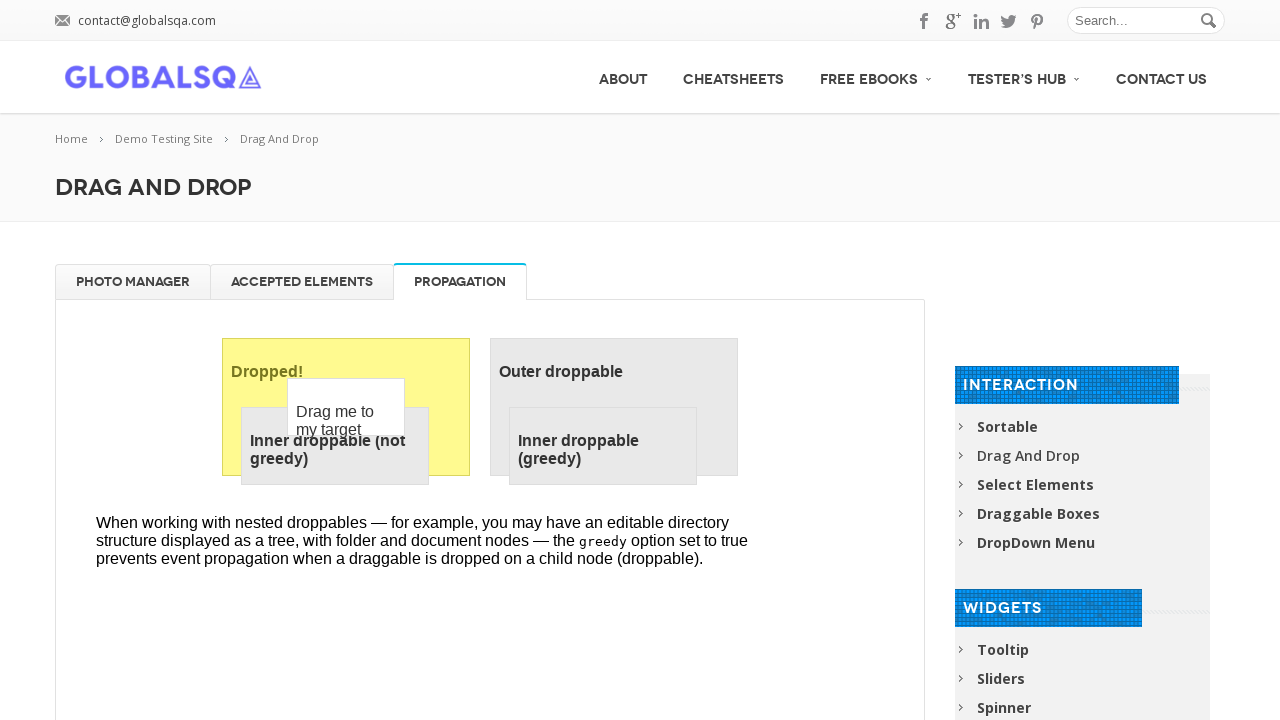

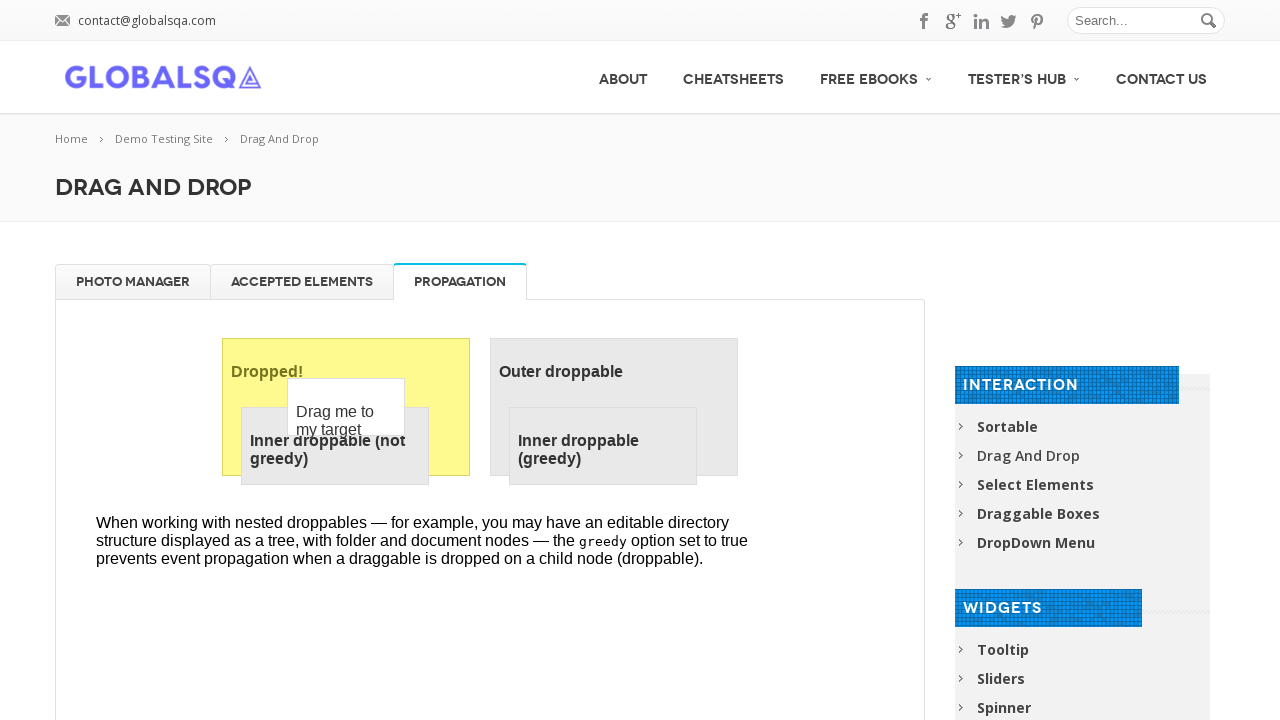